Tests a math puzzle page by extracting a value from an image attribute, calculating a mathematical function, filling in the answer, checking a checkbox, selecting a radio button, and submitting the form.

Starting URL: http://suninjuly.github.io/get_attribute.html

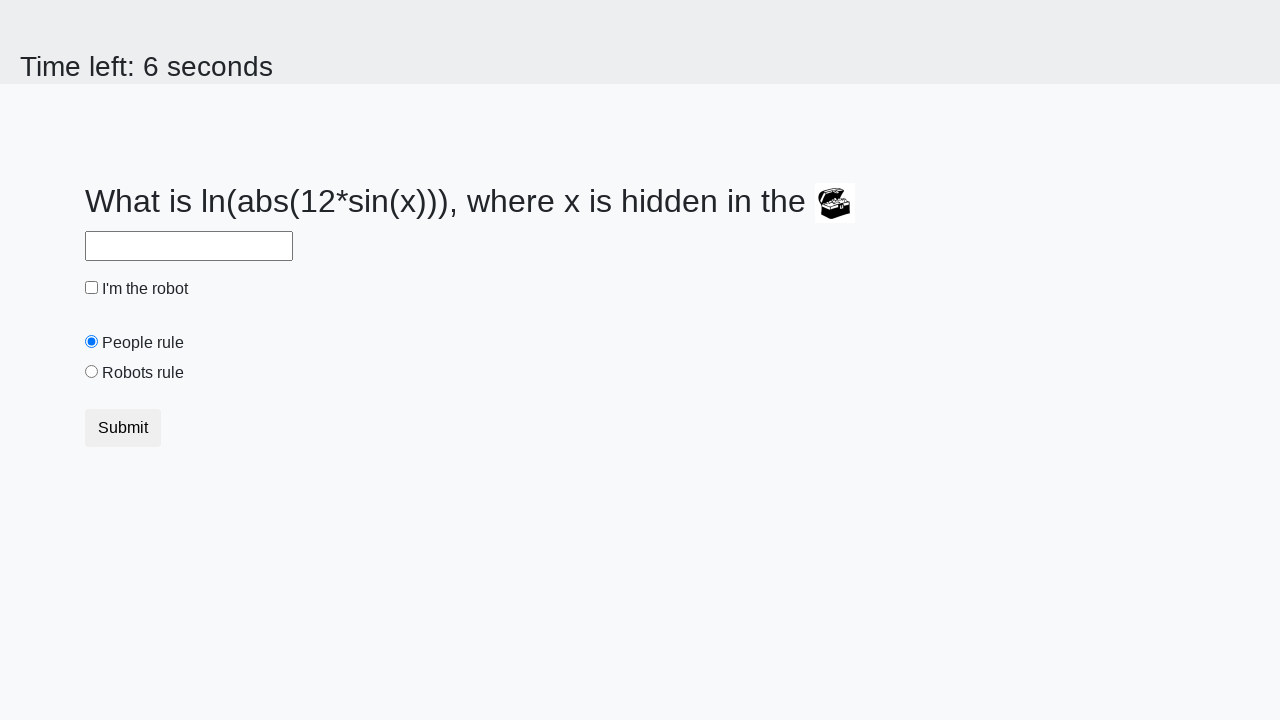

Located treasure image element
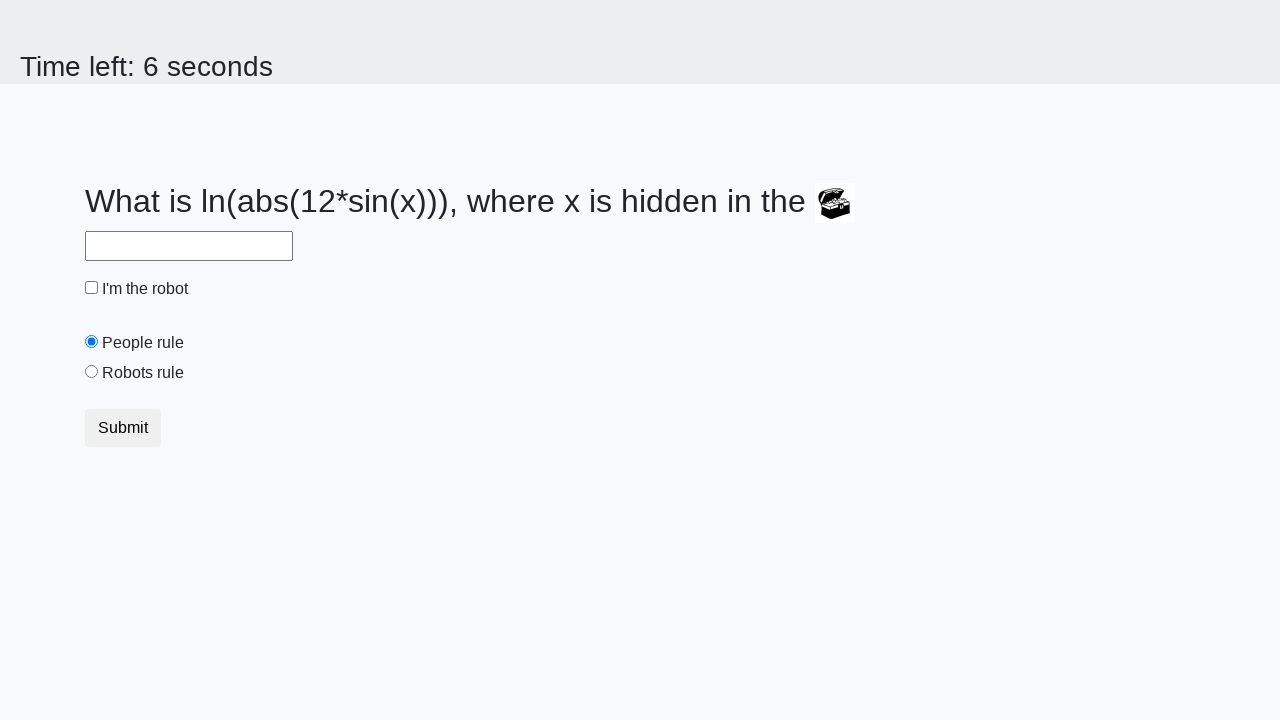

Extracted valuex attribute from image: 432
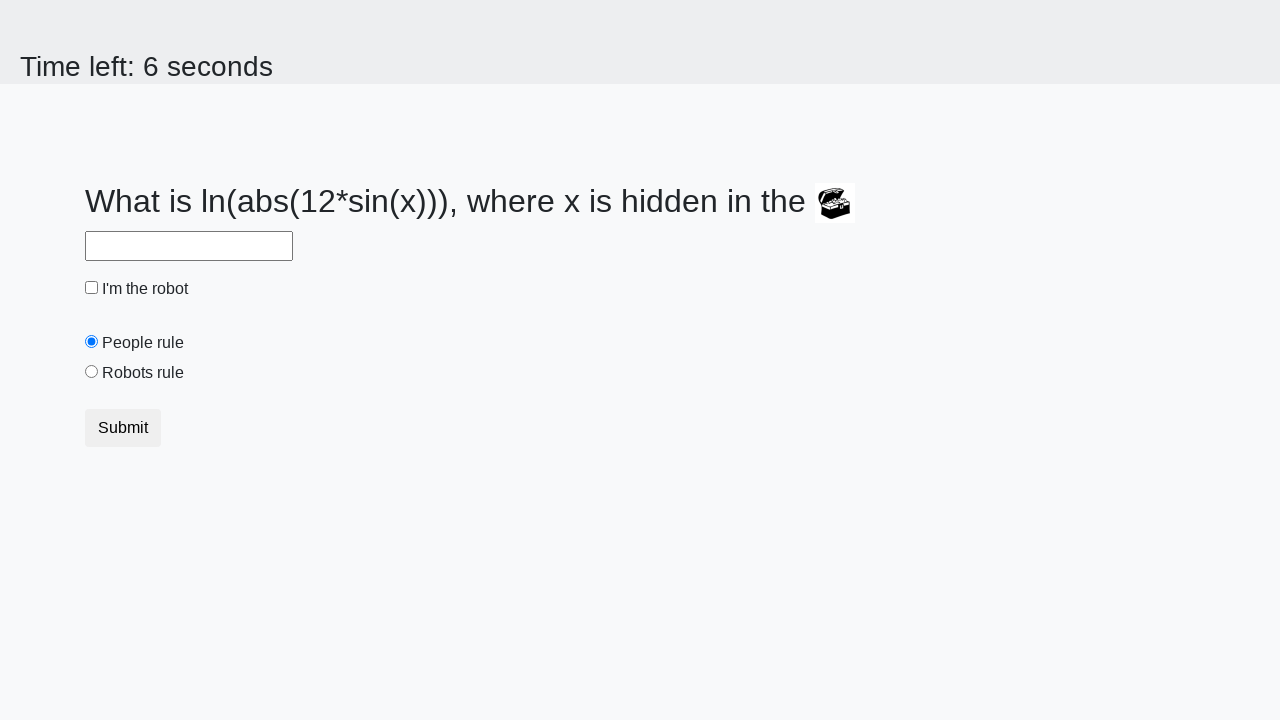

Calculated mathematical function result: 2.4844257585826637
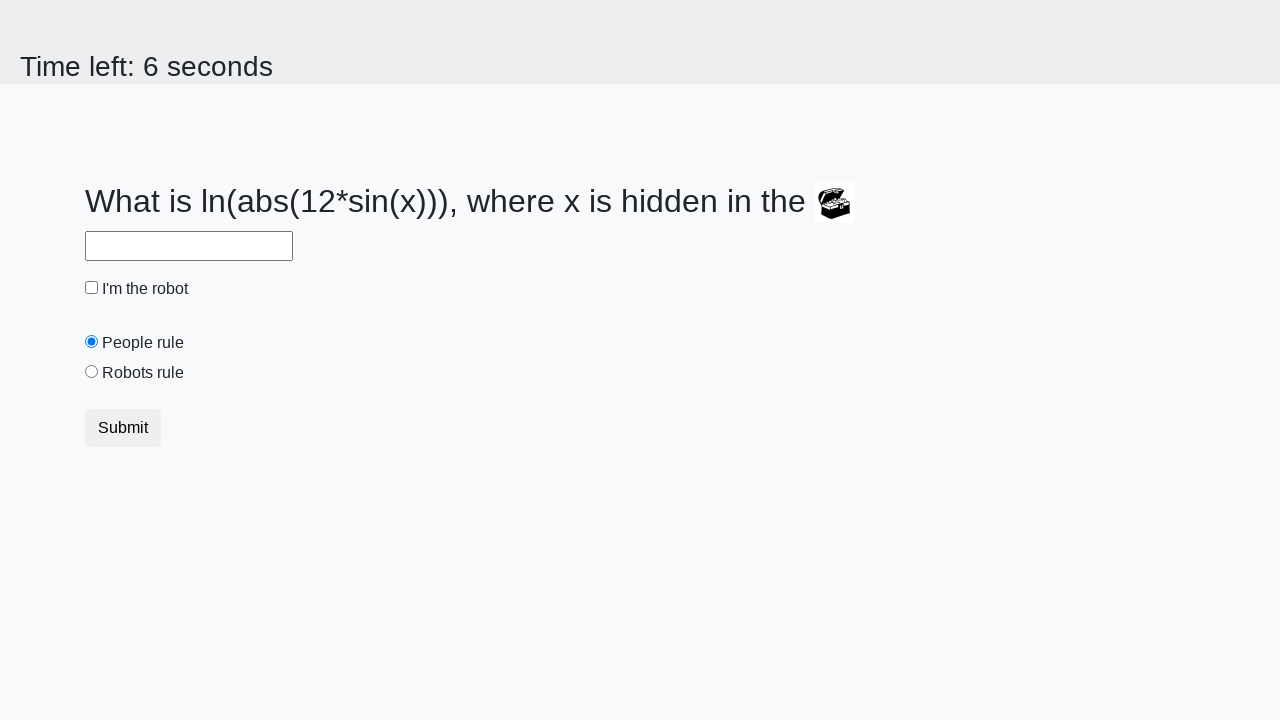

Filled answer field with calculated value: 2.4844257585826637 on input#answer
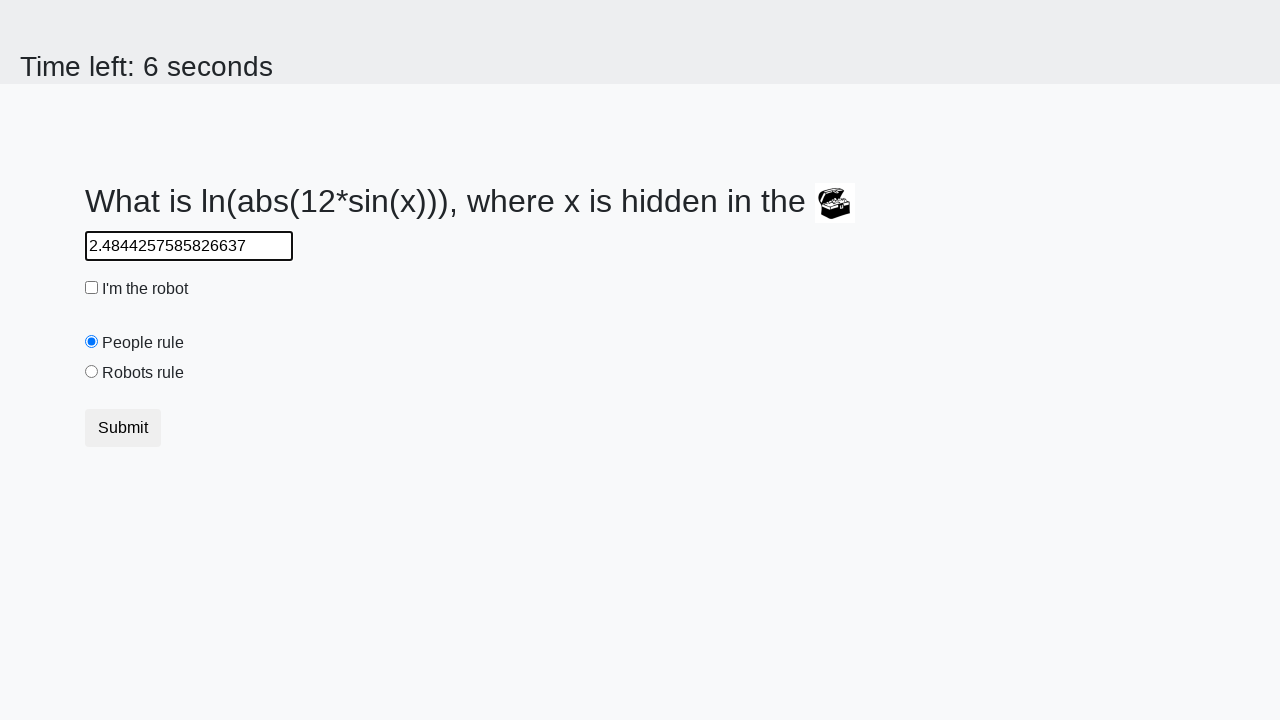

Checked the 'I'm the robot' checkbox at (92, 288) on input#robotCheckbox
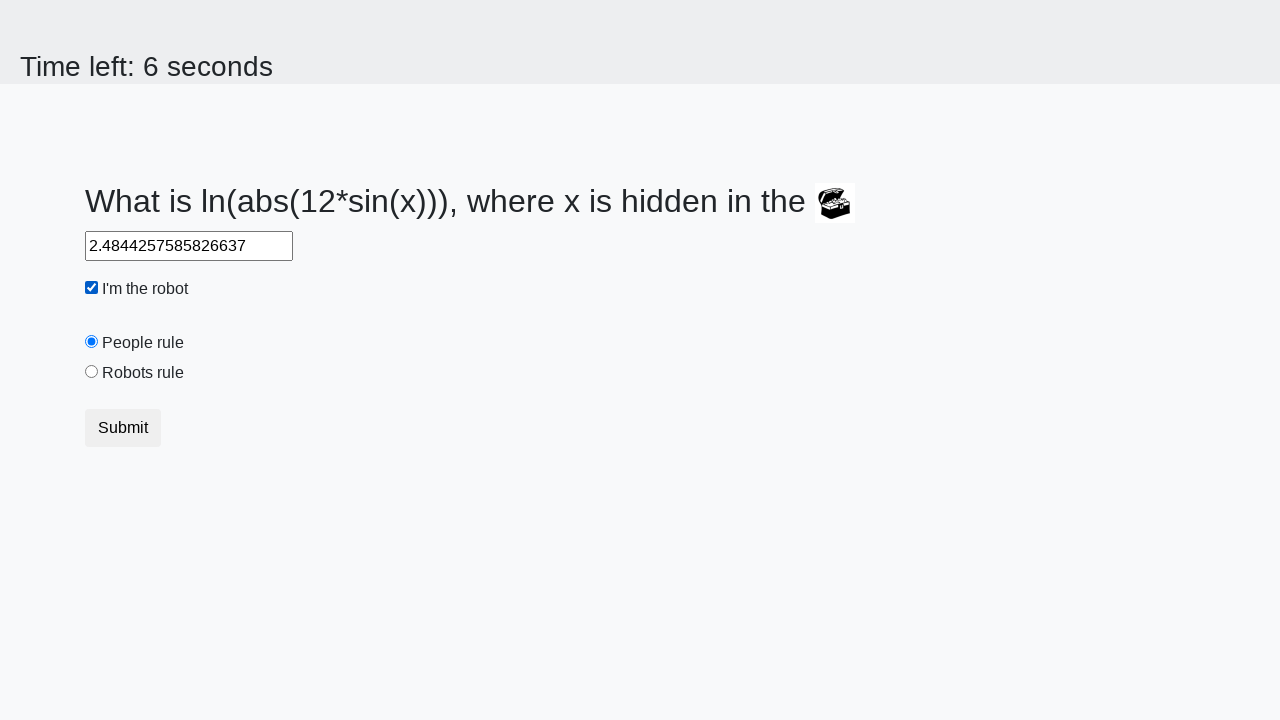

Selected the 'Robots rule!' radio button at (92, 372) on input#robotsRule
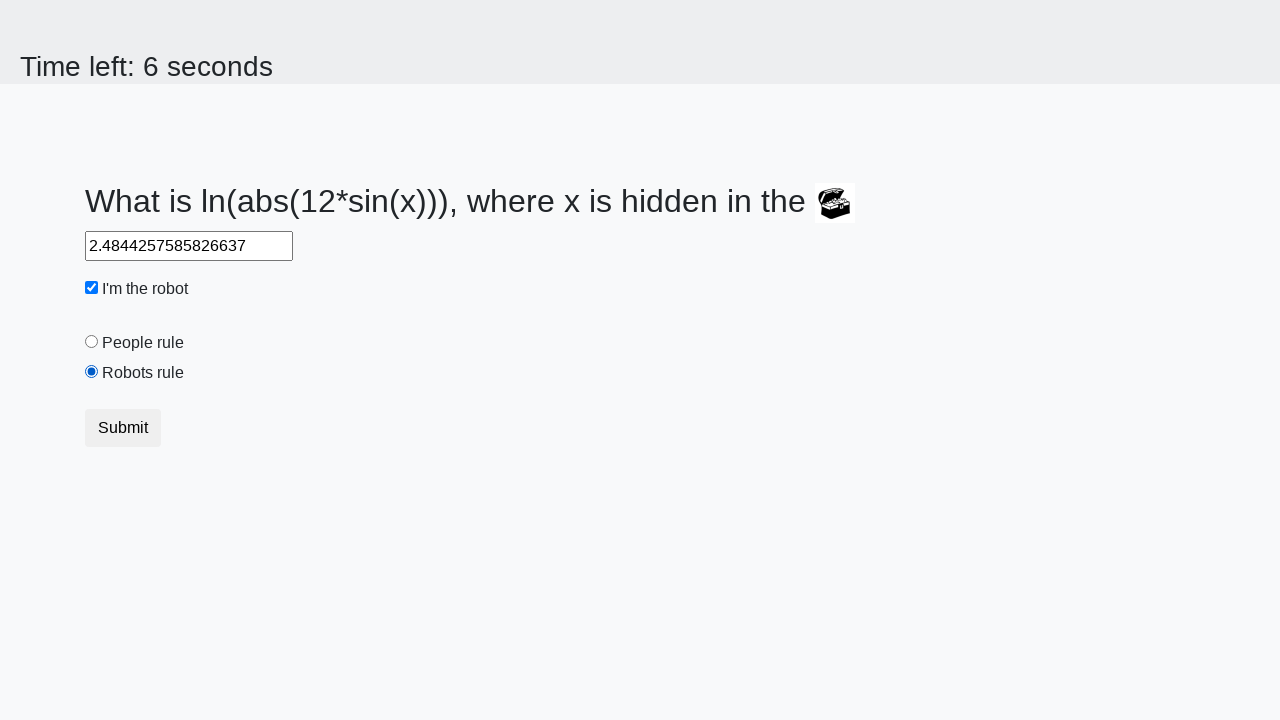

Clicked the Submit button at (123, 428) on button.btn
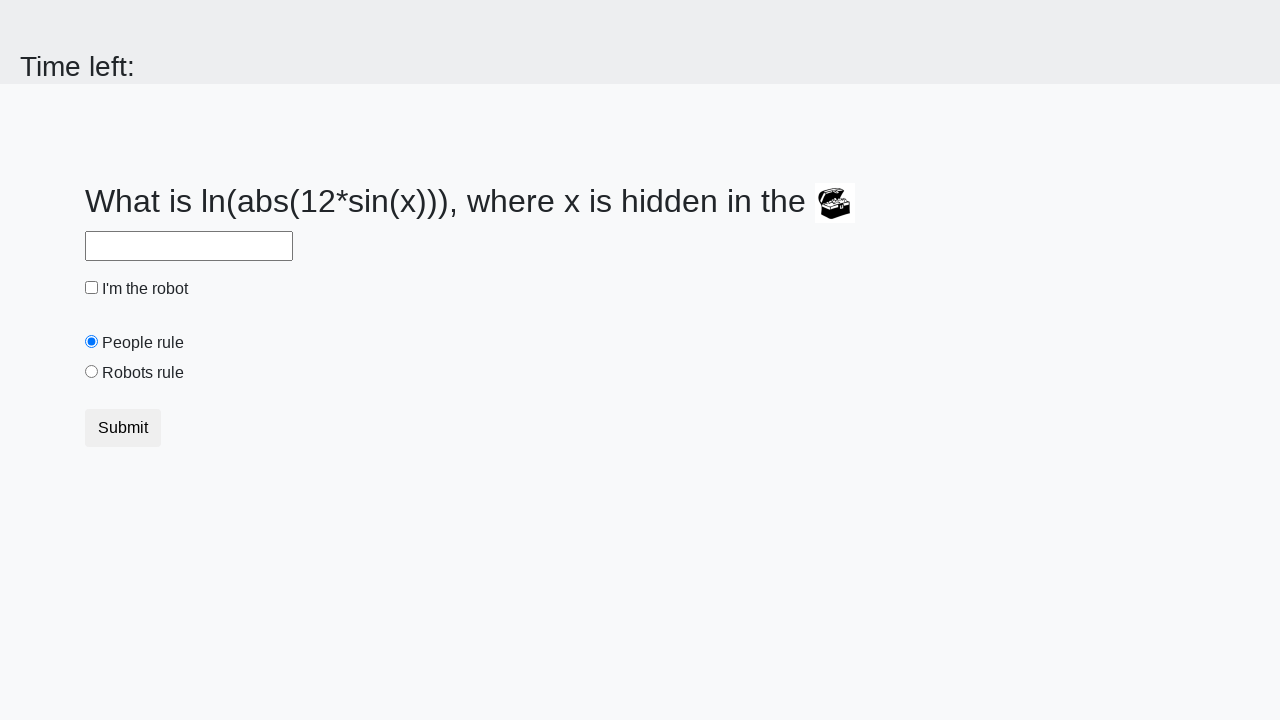

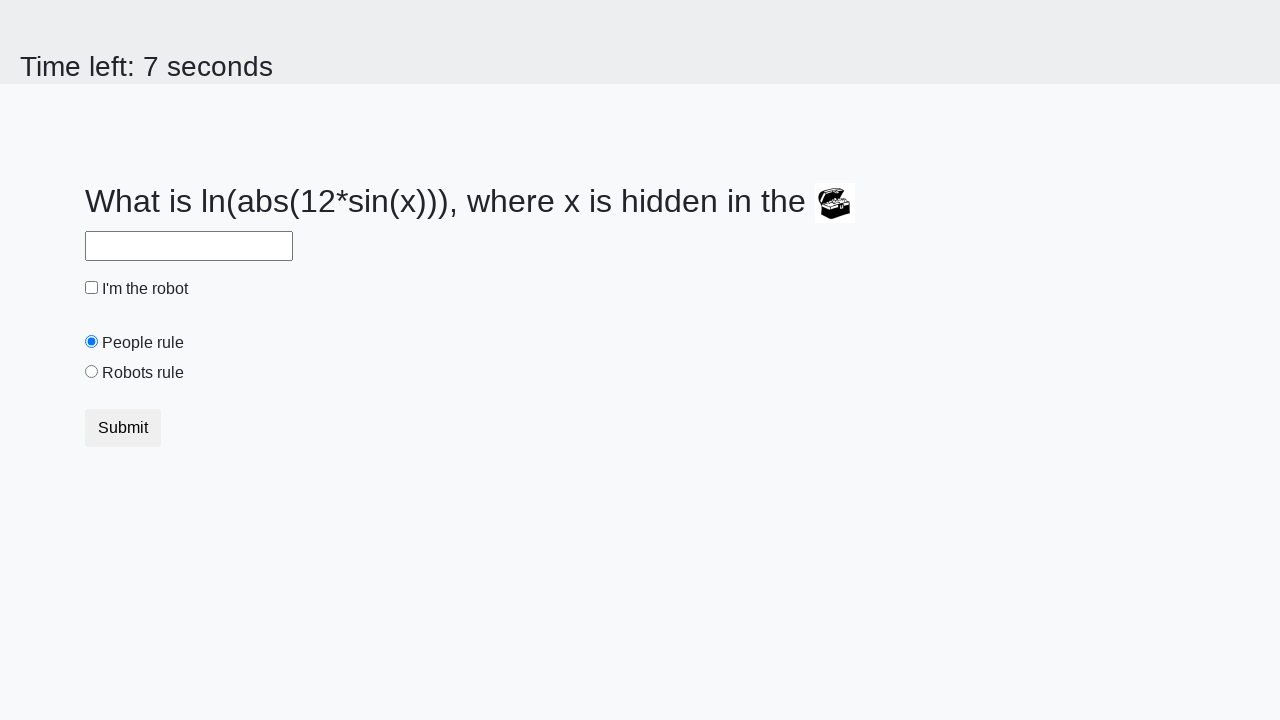